Tests dropdown functionality by selecting from a static dropdown and typing in an autocomplete dropdown to select India

Starting URL: https://rahulshettyacademy.com/AutomationPractice/

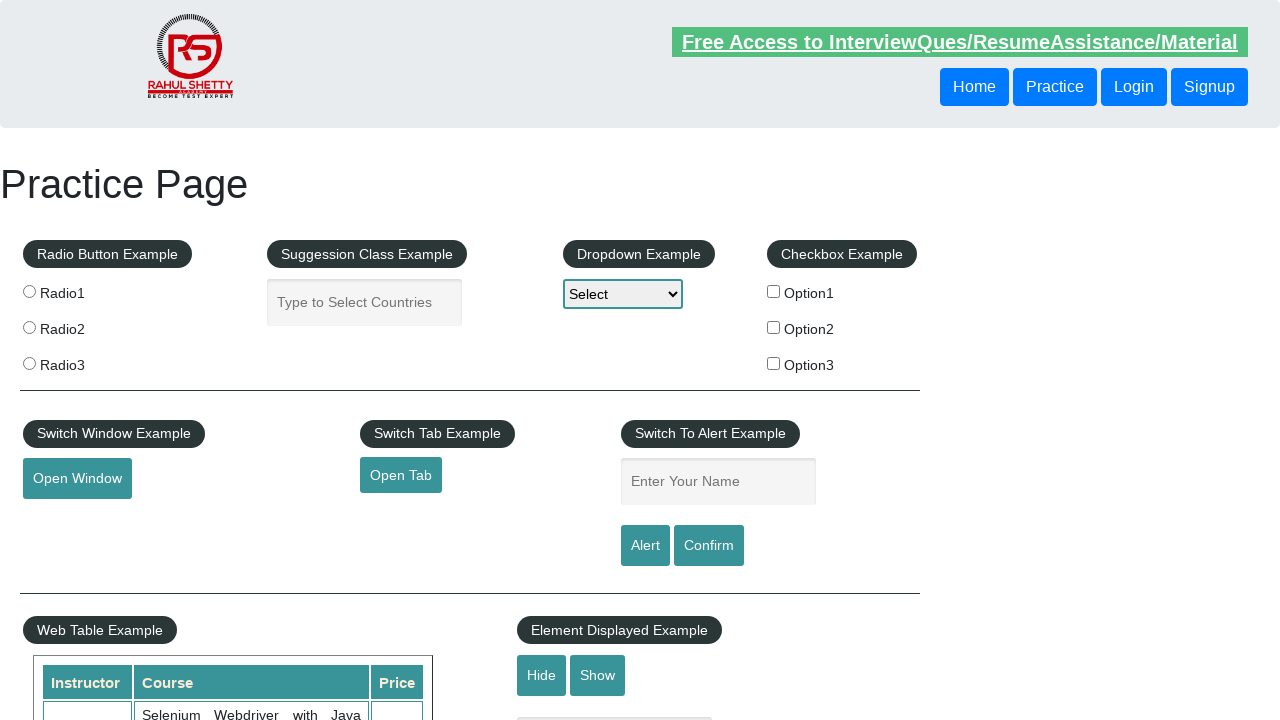

Selected 'option2' from static dropdown on select
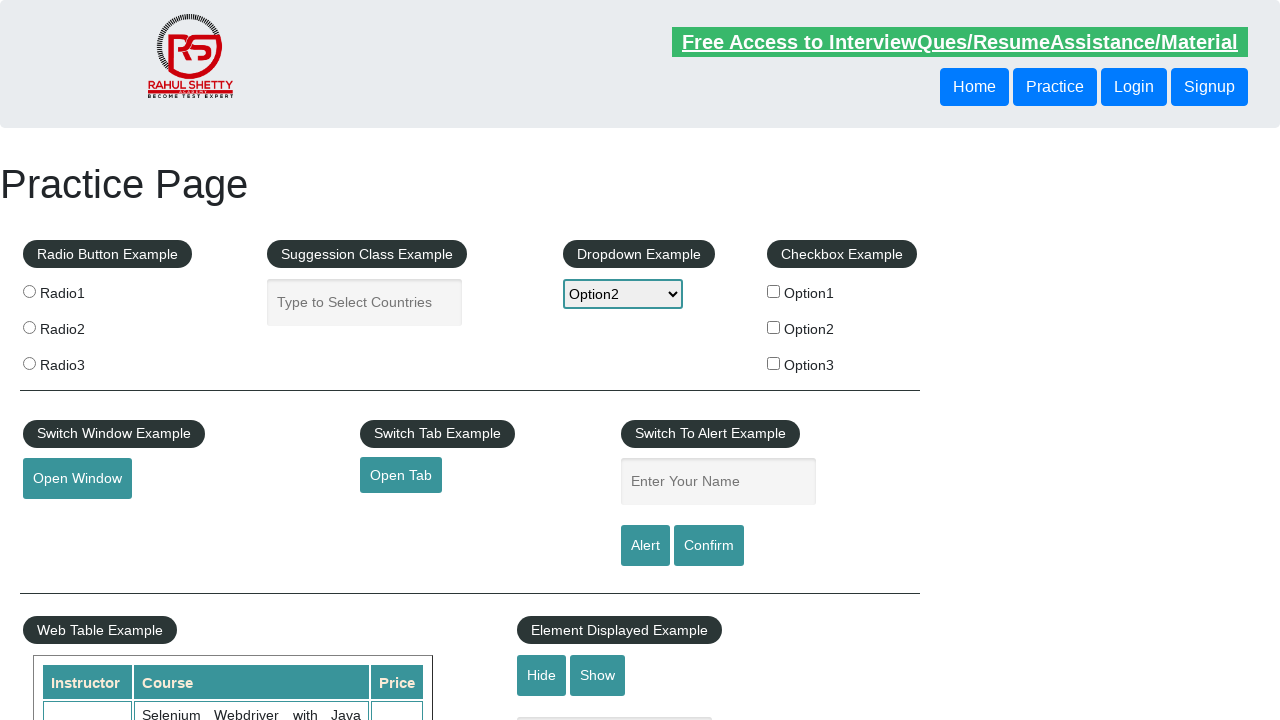

Typed 'IND' in autocomplete field on #autocomplete
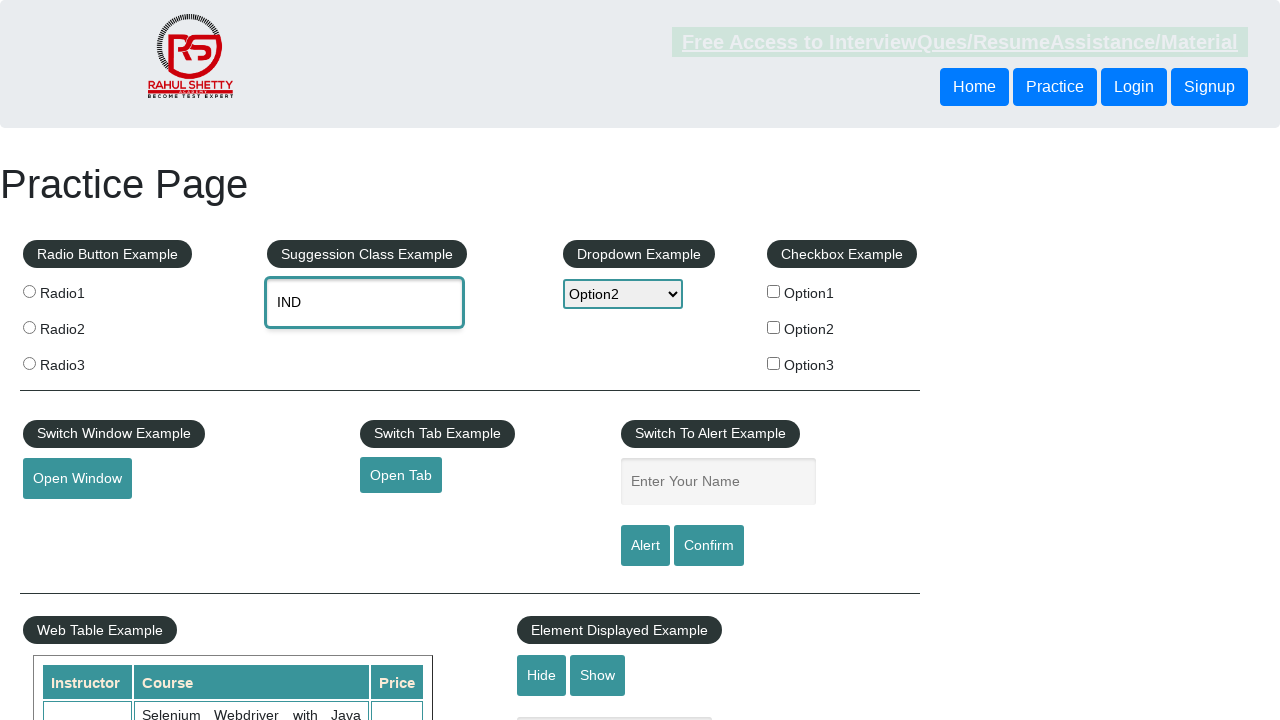

Autocomplete dropdown menu appeared
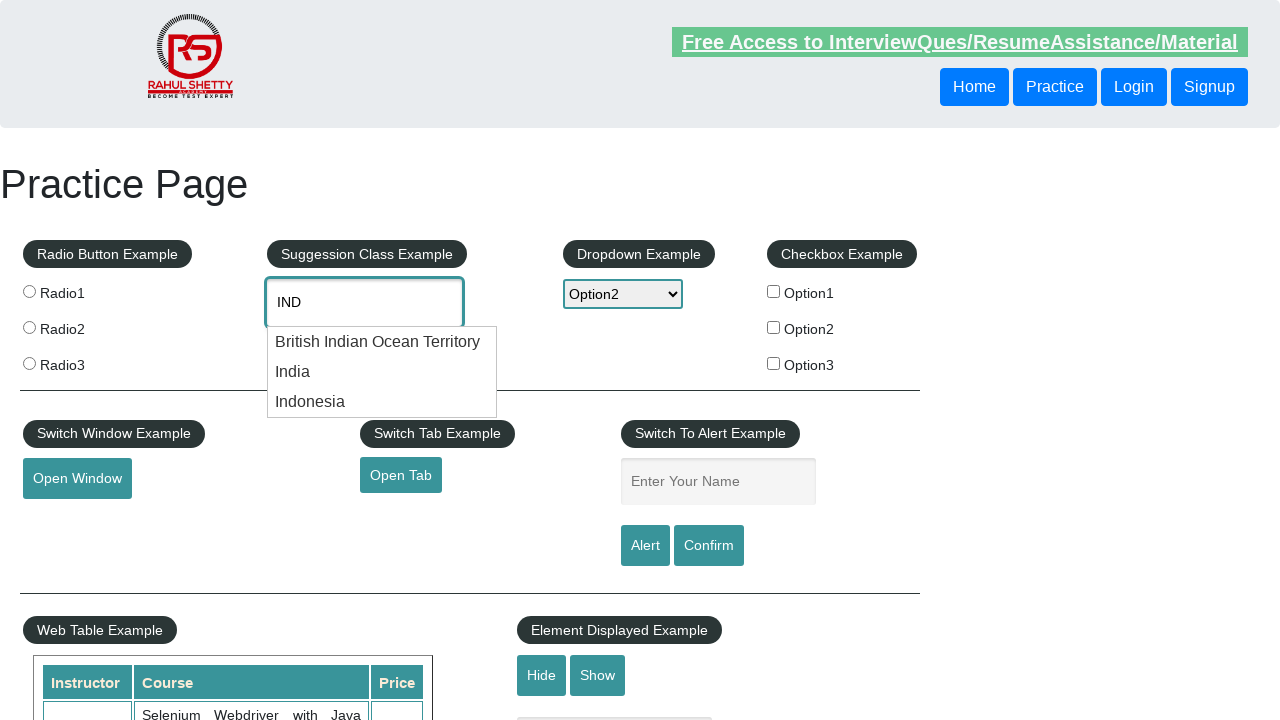

Selected 'India' from autocomplete dropdown at (382, 372) on .ui-menu-item >> nth=1
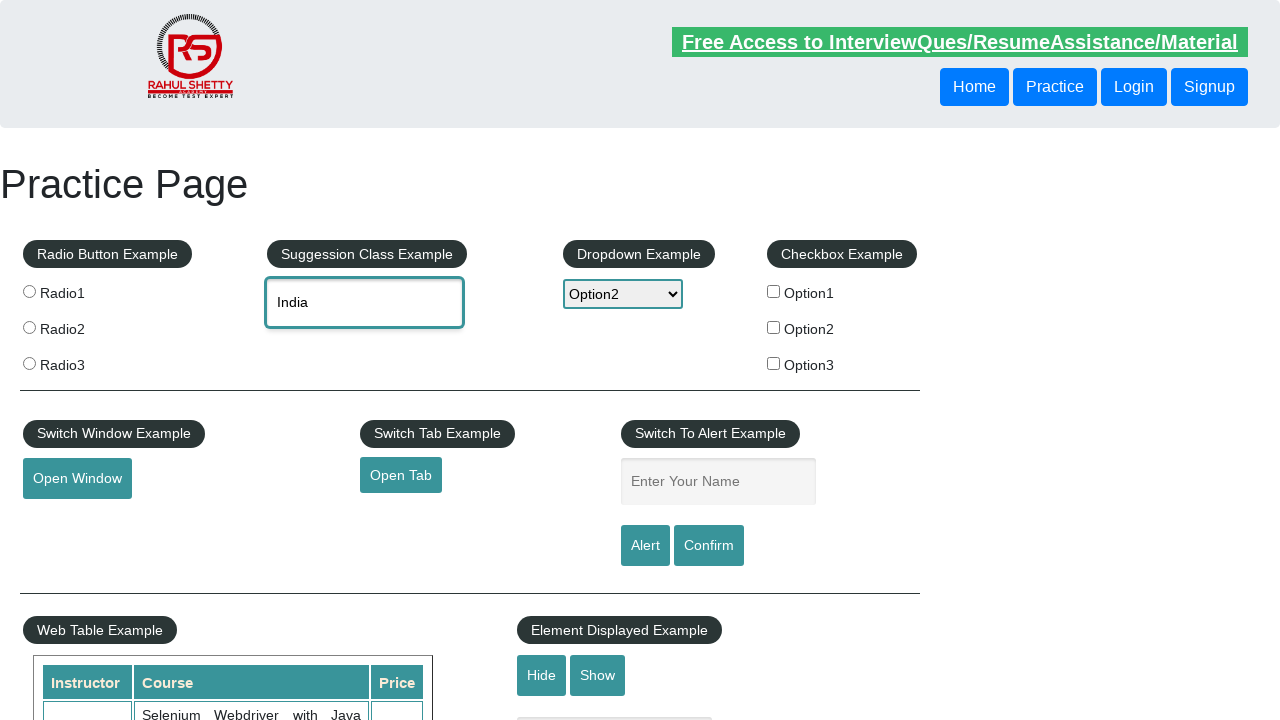

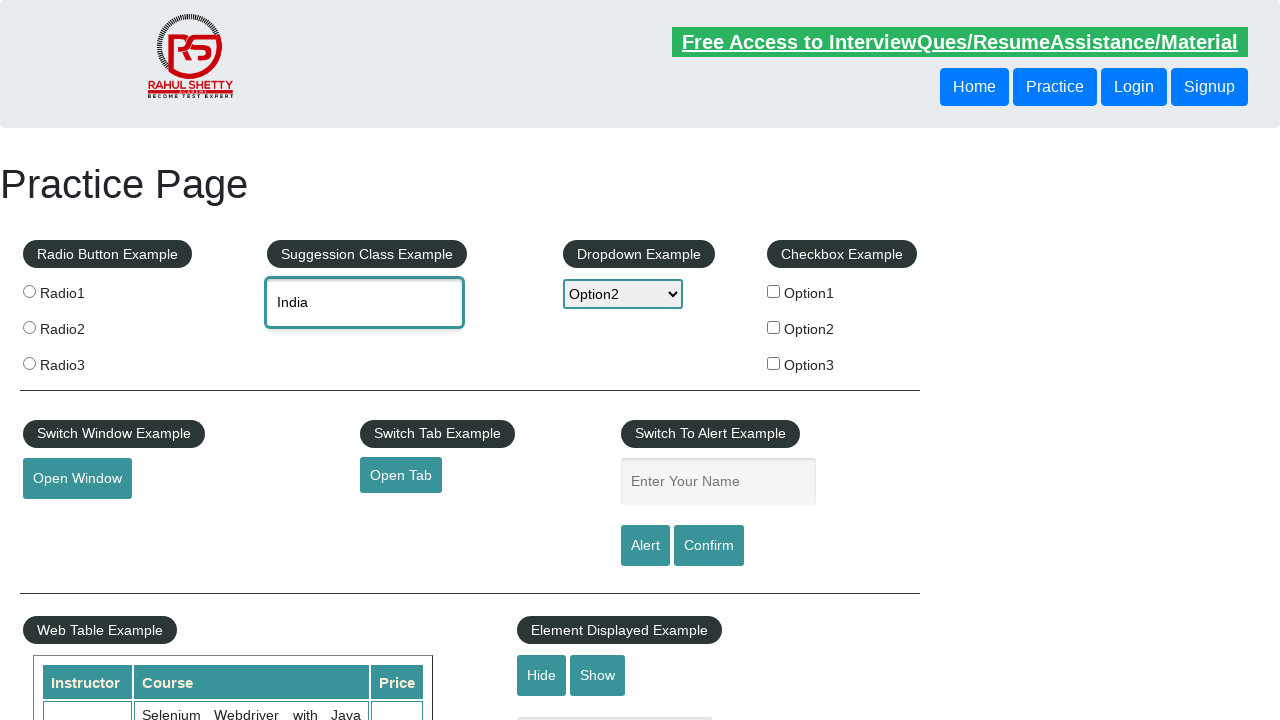